Tests confirmation alert by clicking confirm button, validating alert text, and dismissing the dialog

Starting URL: https://testautomationpractice.blogspot.com/

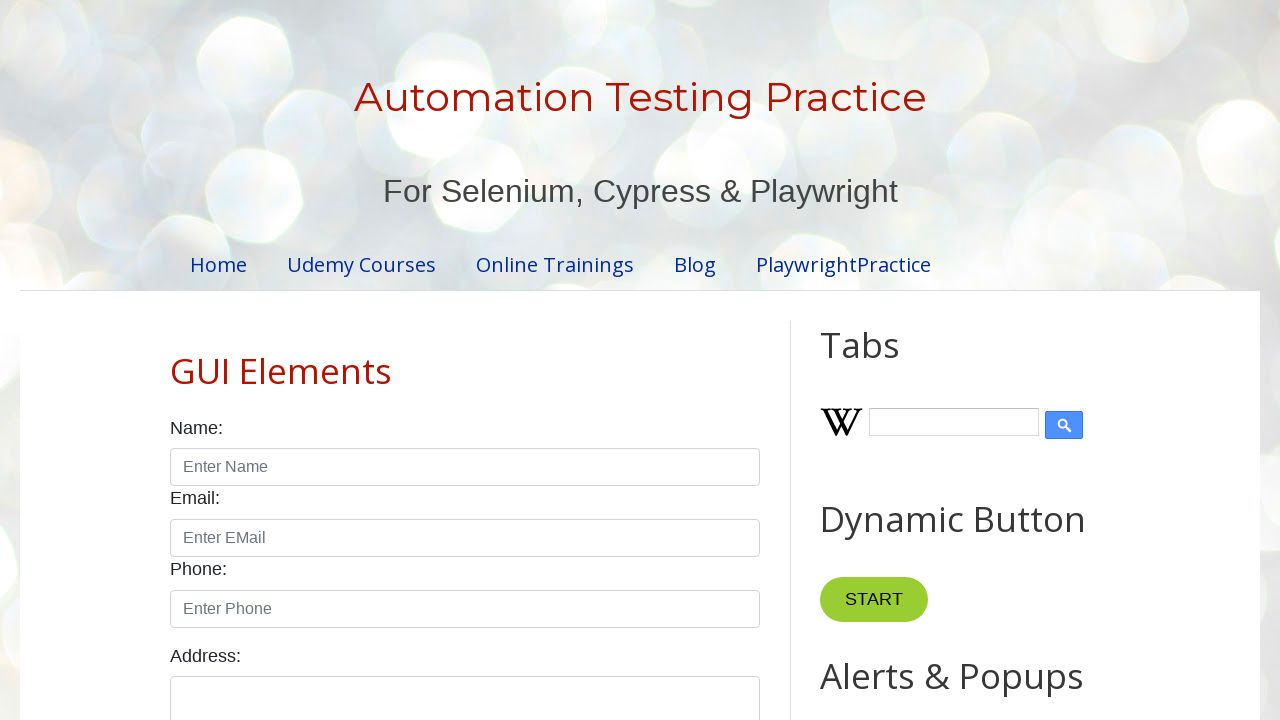

Set up dialog handler to validate and dismiss confirmation alerts
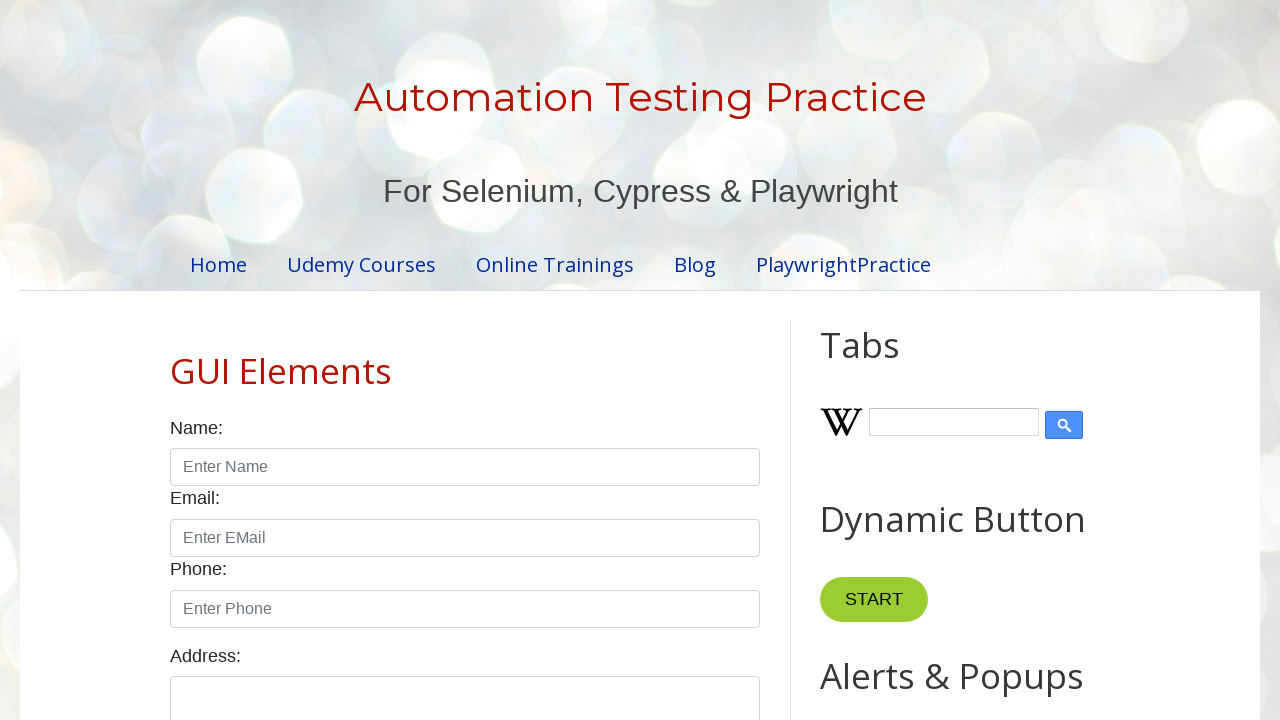

Clicked confirmation button to trigger alert at (912, 360) on xpath=//button[@id='confirmBtn']
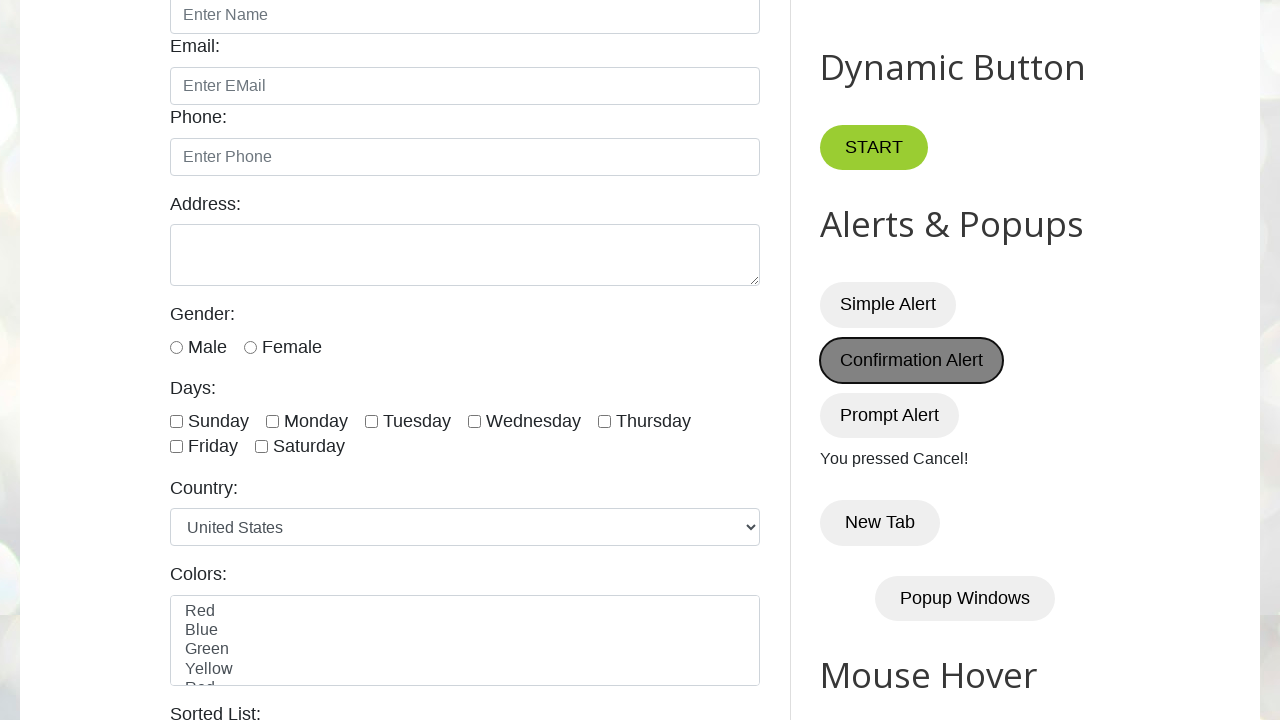

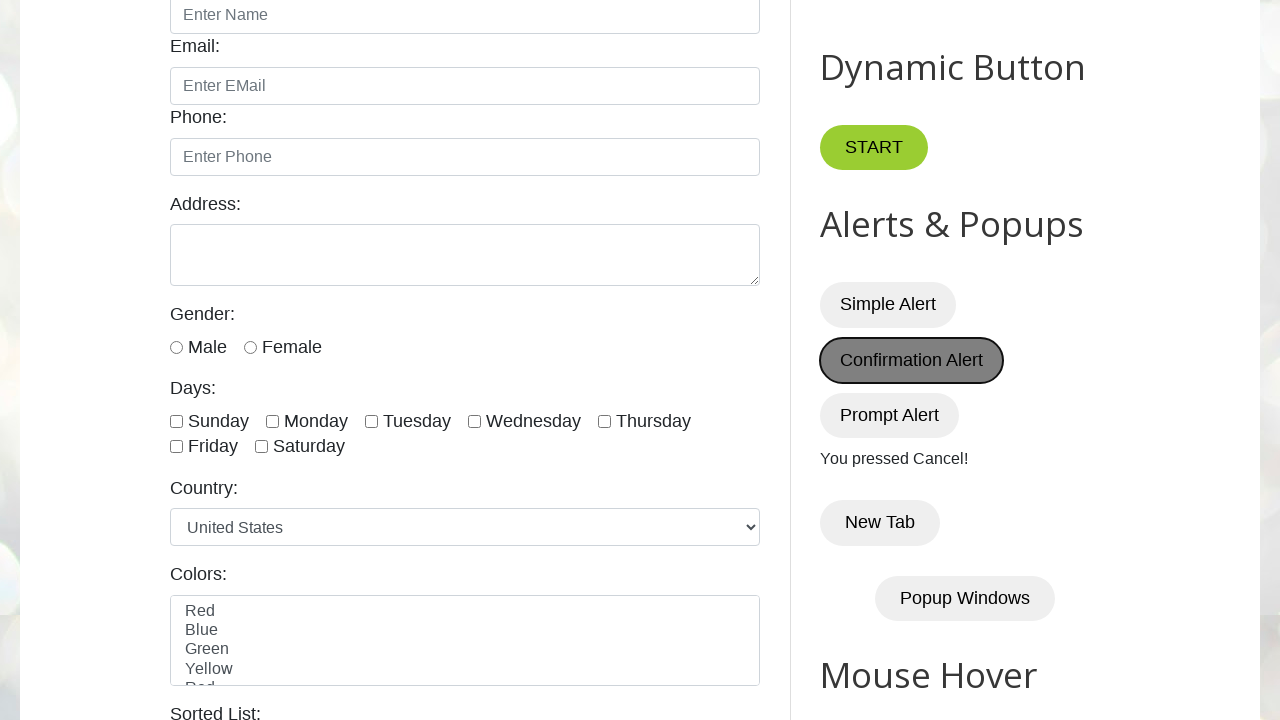